Tests dynamic loading page where element is hidden initially, clicks Start button and waits for finish text to appear and verifies the displayed text

Starting URL: http://the-internet.herokuapp.com/dynamic_loading/1

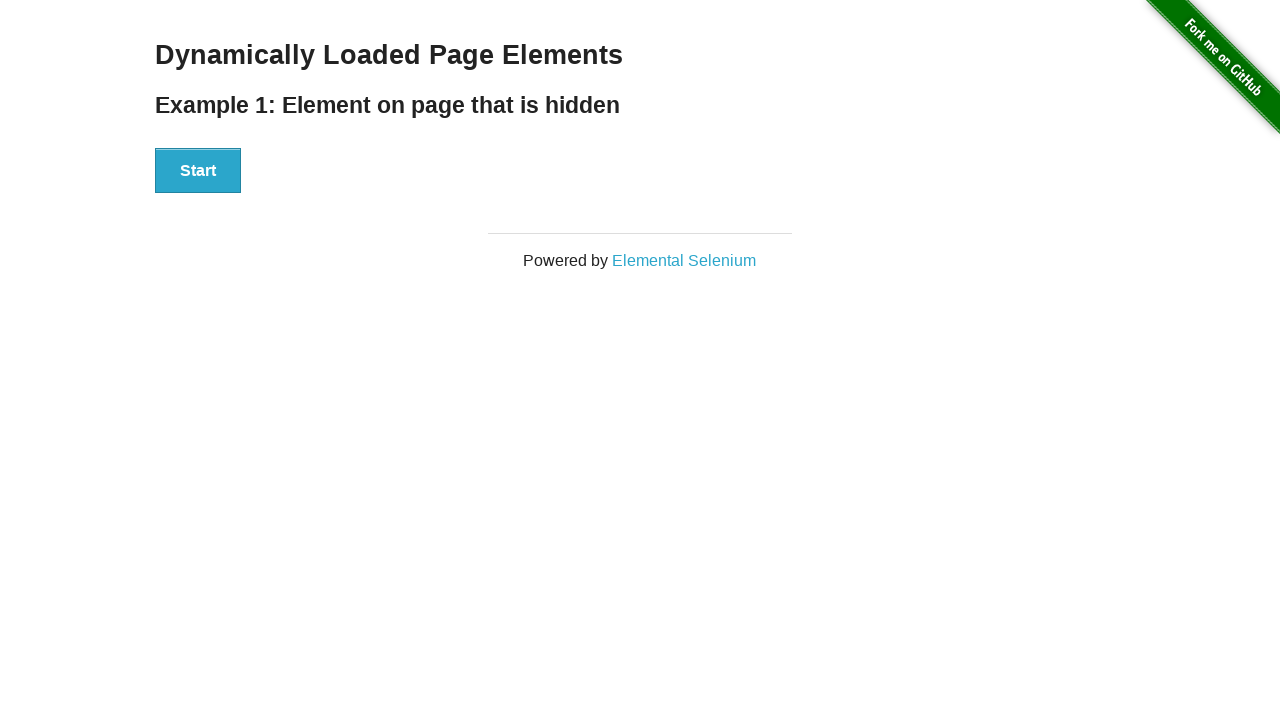

Clicked Start button at (198, 171) on #start button
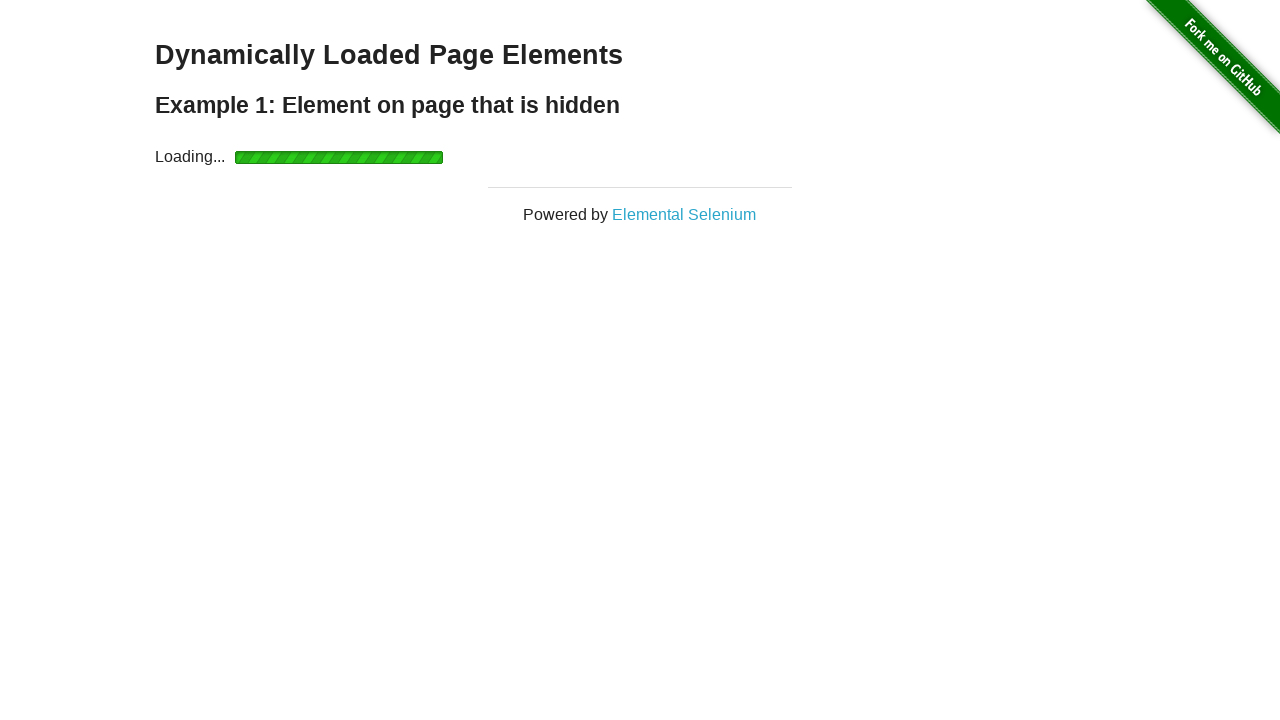

Waited for finish element to become visible
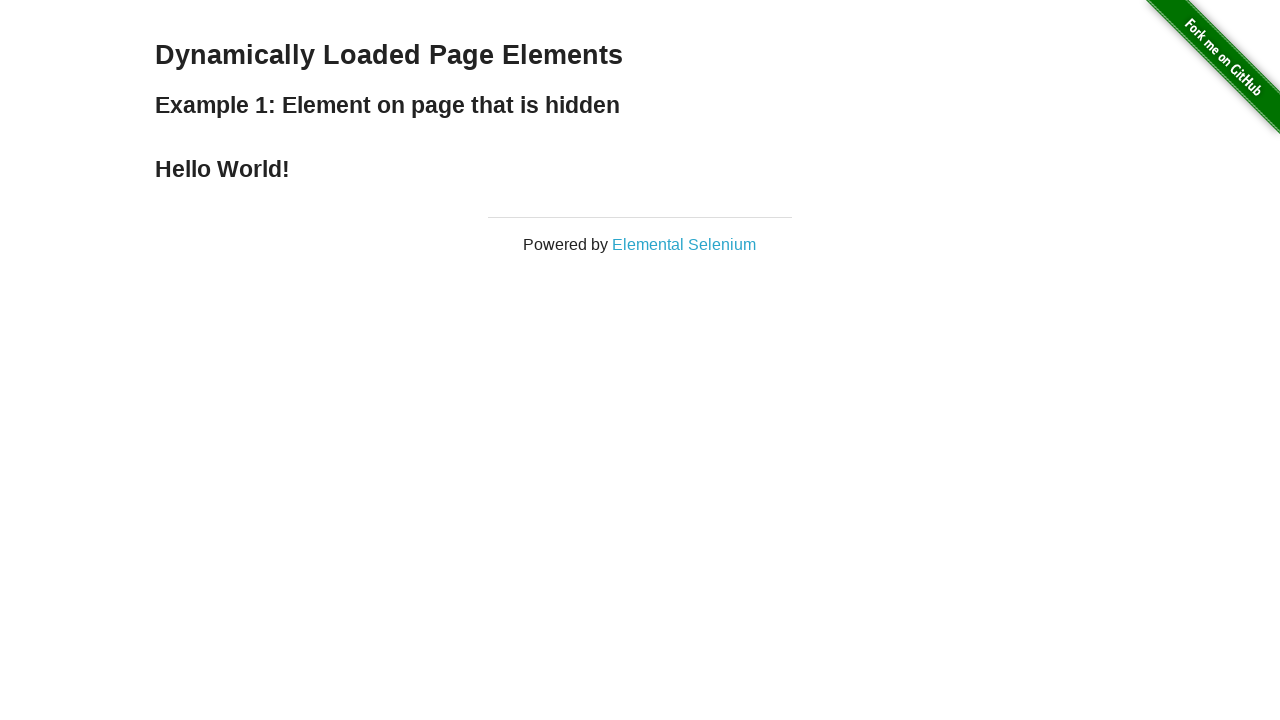

Retrieved finish text content
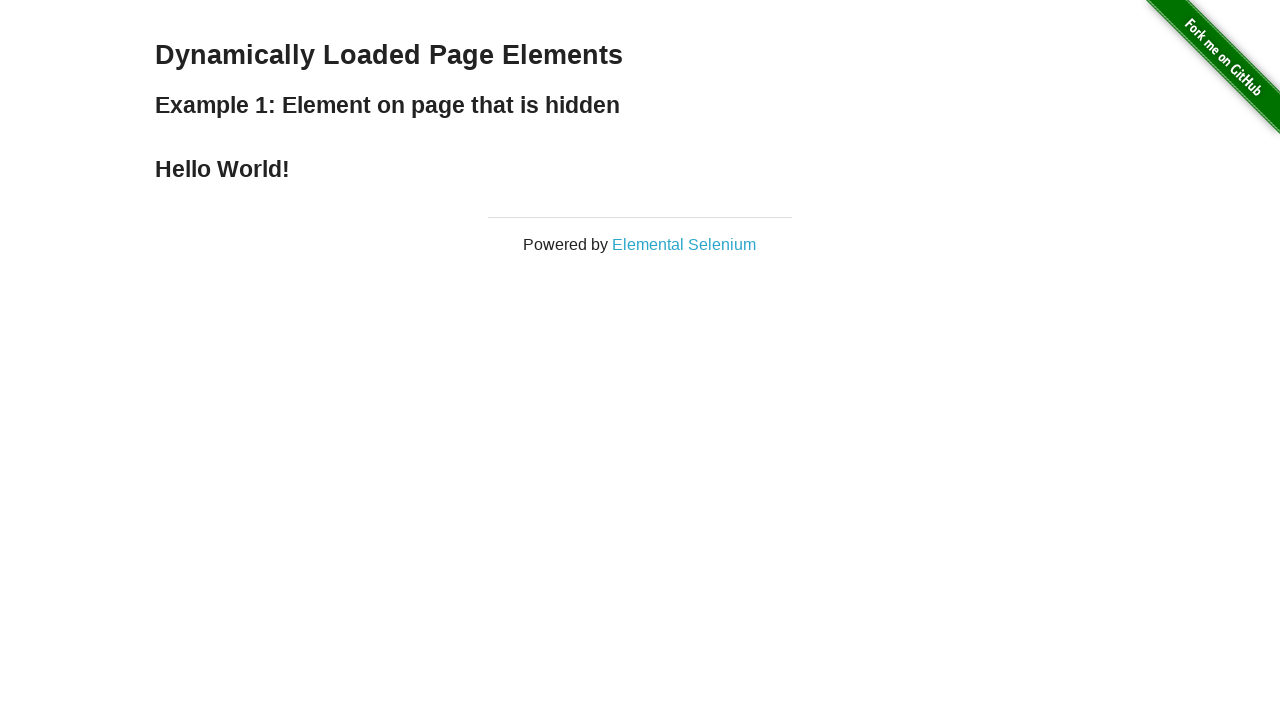

Verified finish text is 'Hello World!'
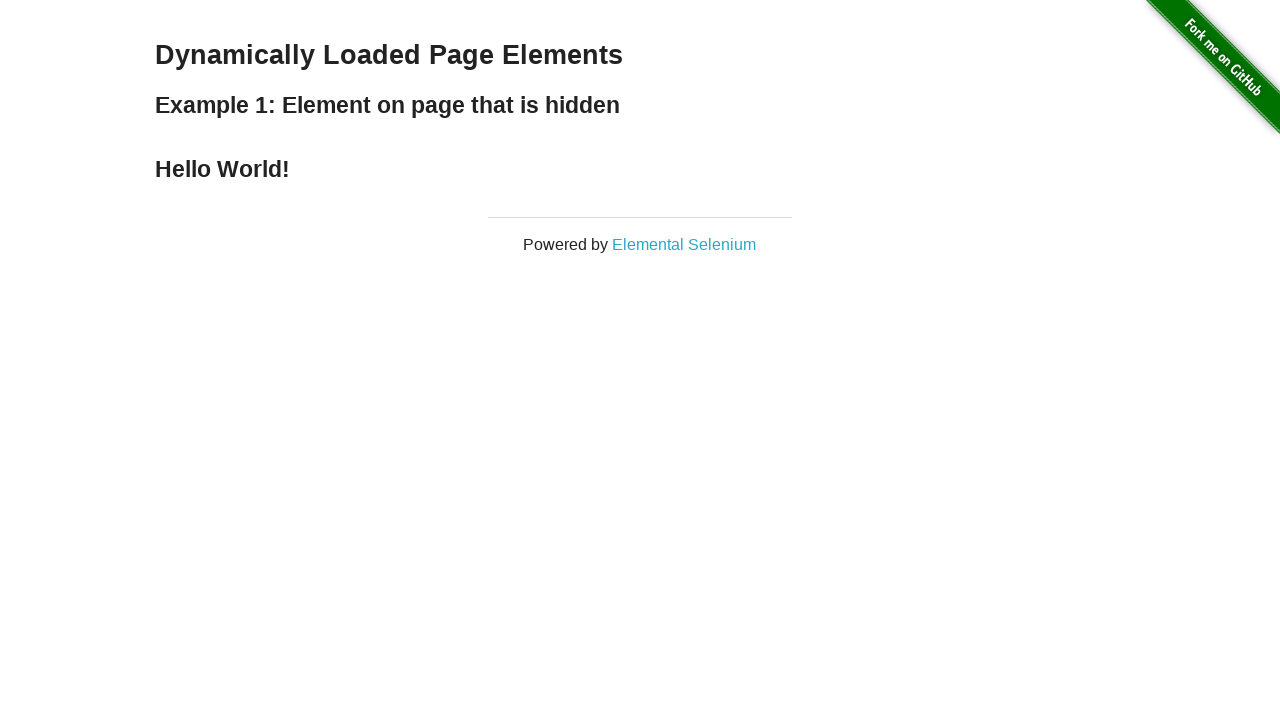

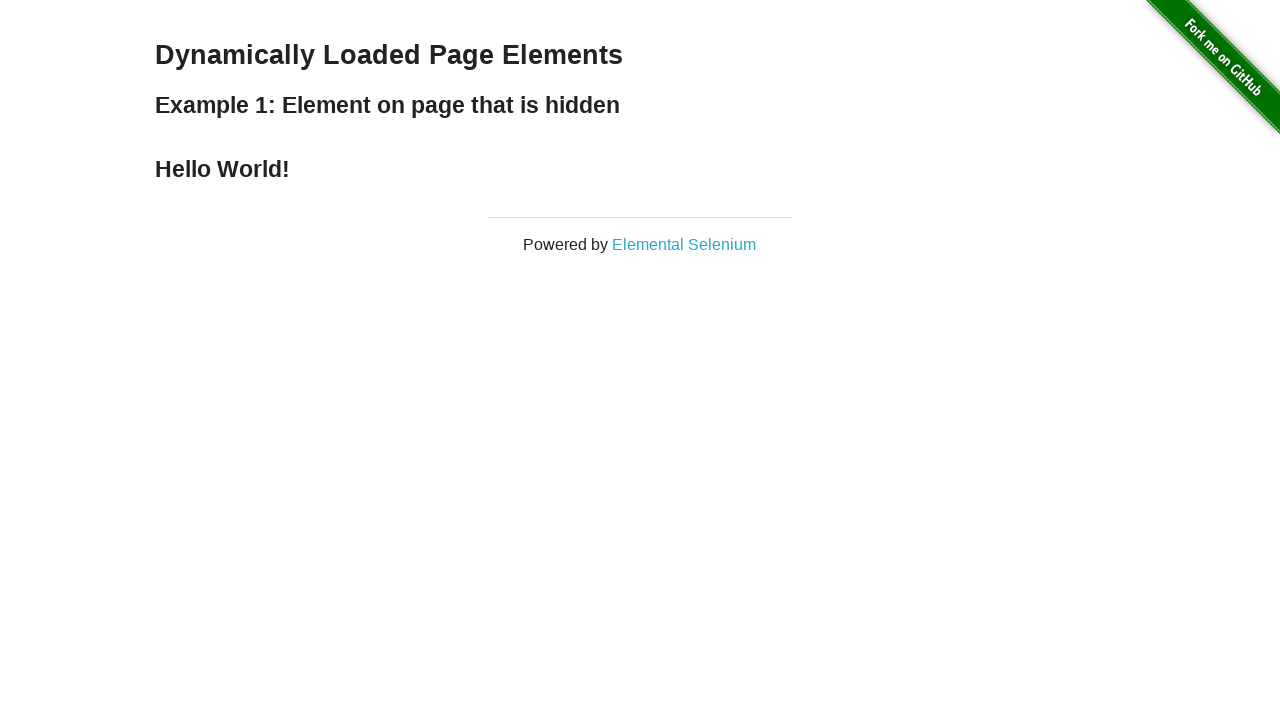